Tests dropdown list functionality by selecting various options from simple dropdowns, elements per page dropdown, and country selection dropdown

Starting URL: https://practice.expandtesting.com/

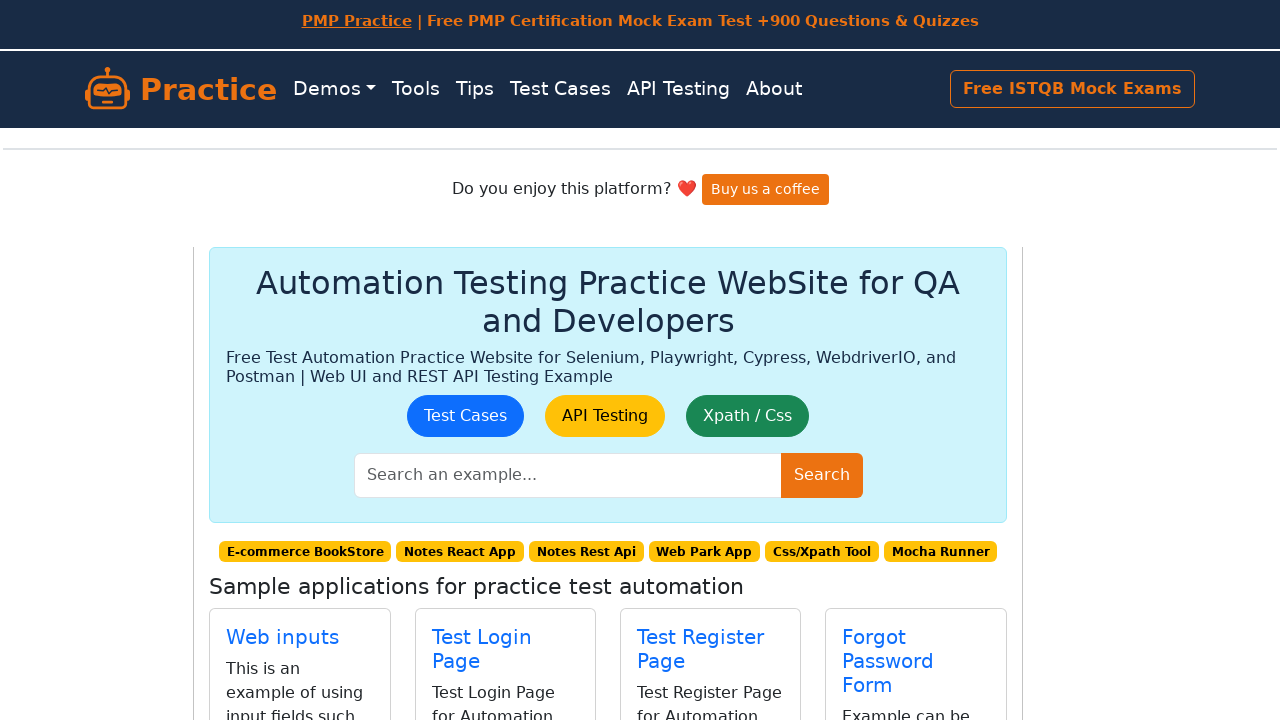

Clicked on 'Dropdown List' link to navigate to dropdown page at (709, 400) on internal:role=link[name="Dropdown List"i]
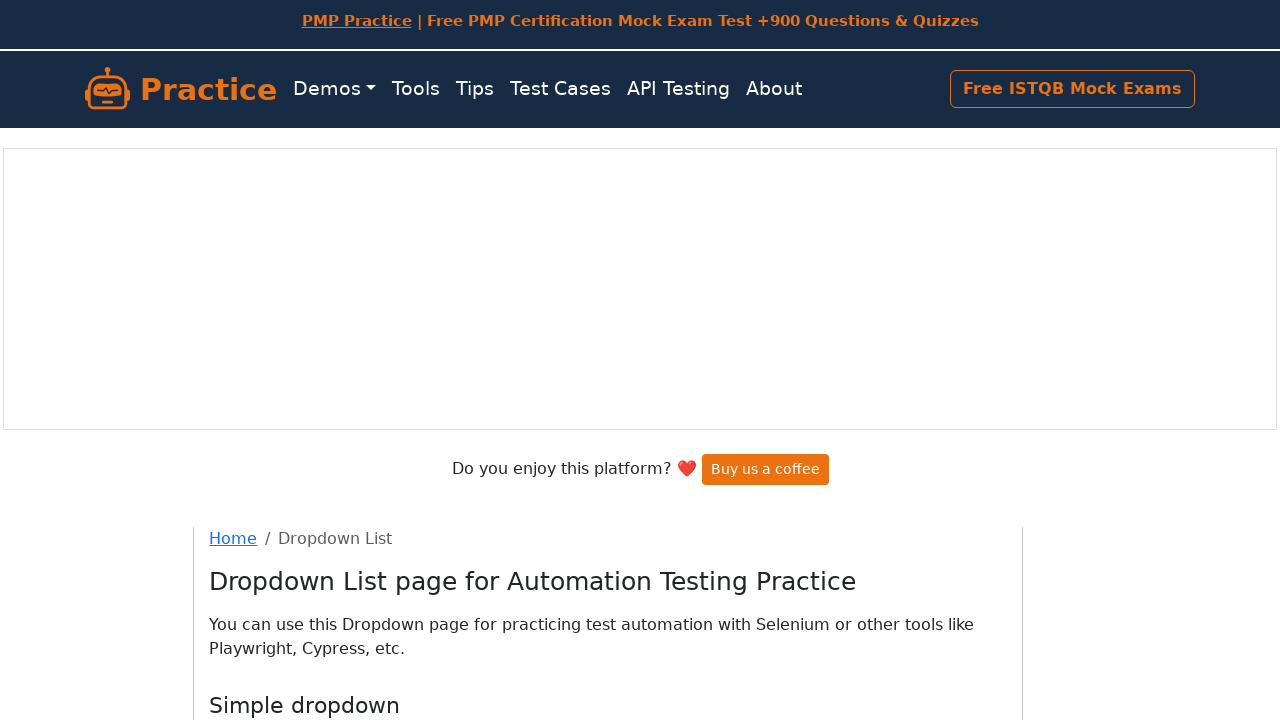

Selected option '2' from simple dropdown on #dropdown
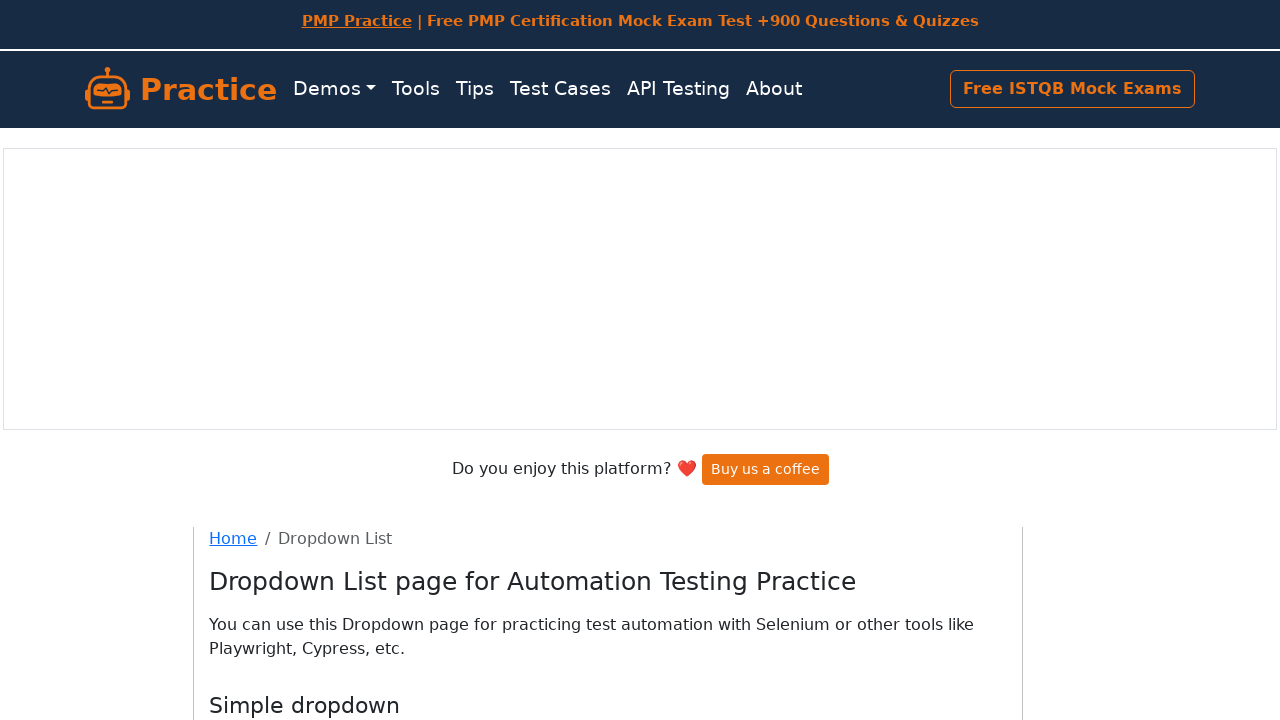

Clicked on 'Simple dropdown' heading at (608, 706) on internal:role=heading[name="Simple dropdown"i]
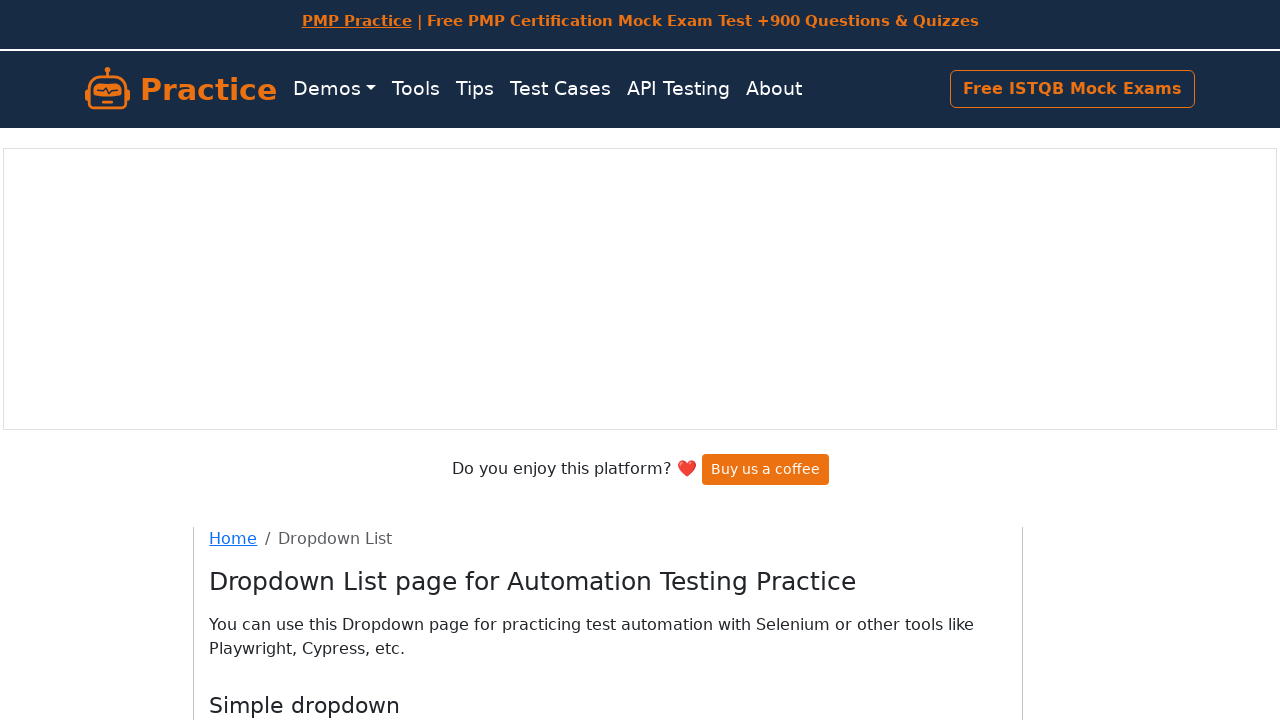

Selected option '2' from simple dropdown again on #dropdown
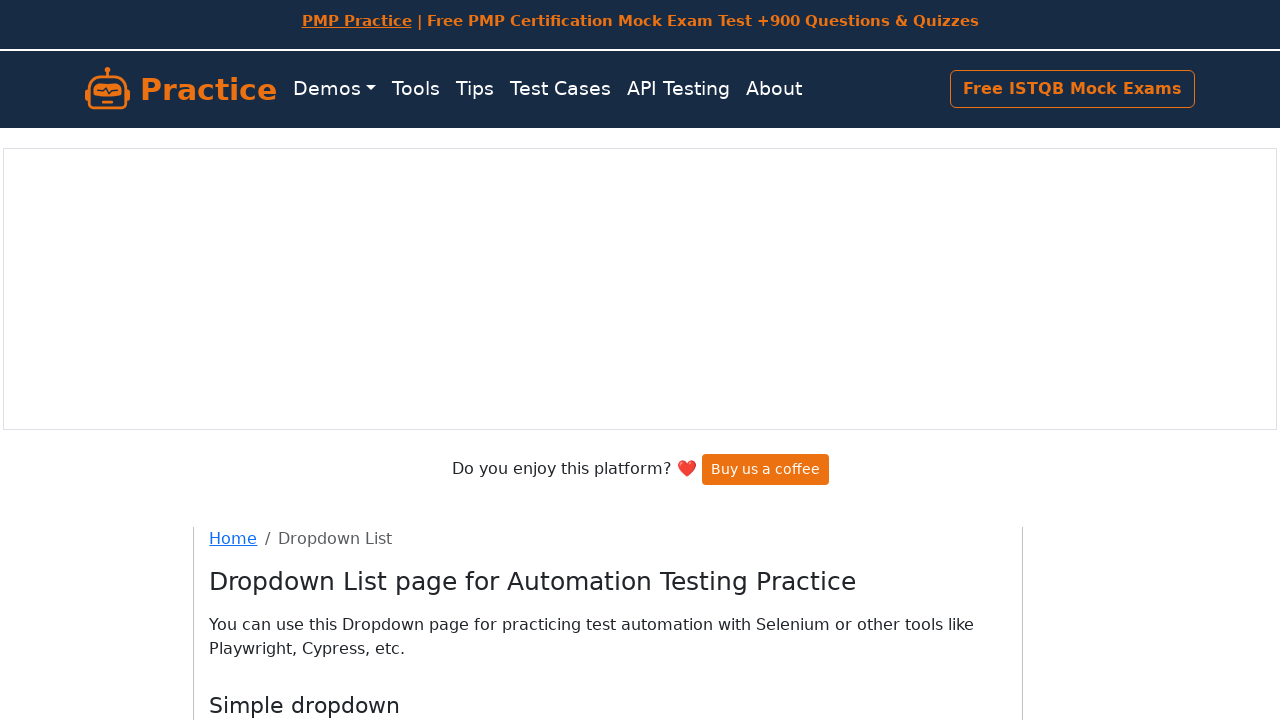

Selected '50' elements per page from 'Elements per Page' dropdown on internal:label="Elements per Page:"i
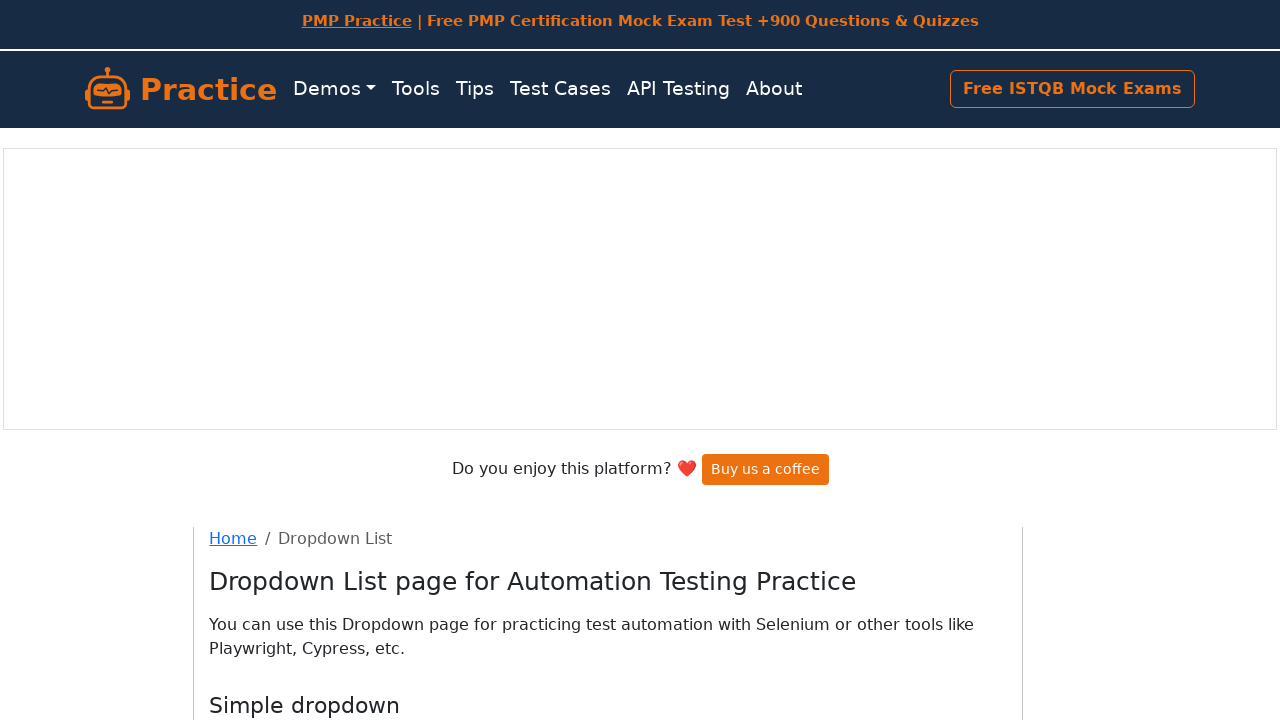

Clicked on 'Country selection' heading at (608, 400) on internal:role=heading[name="Country selection"i]
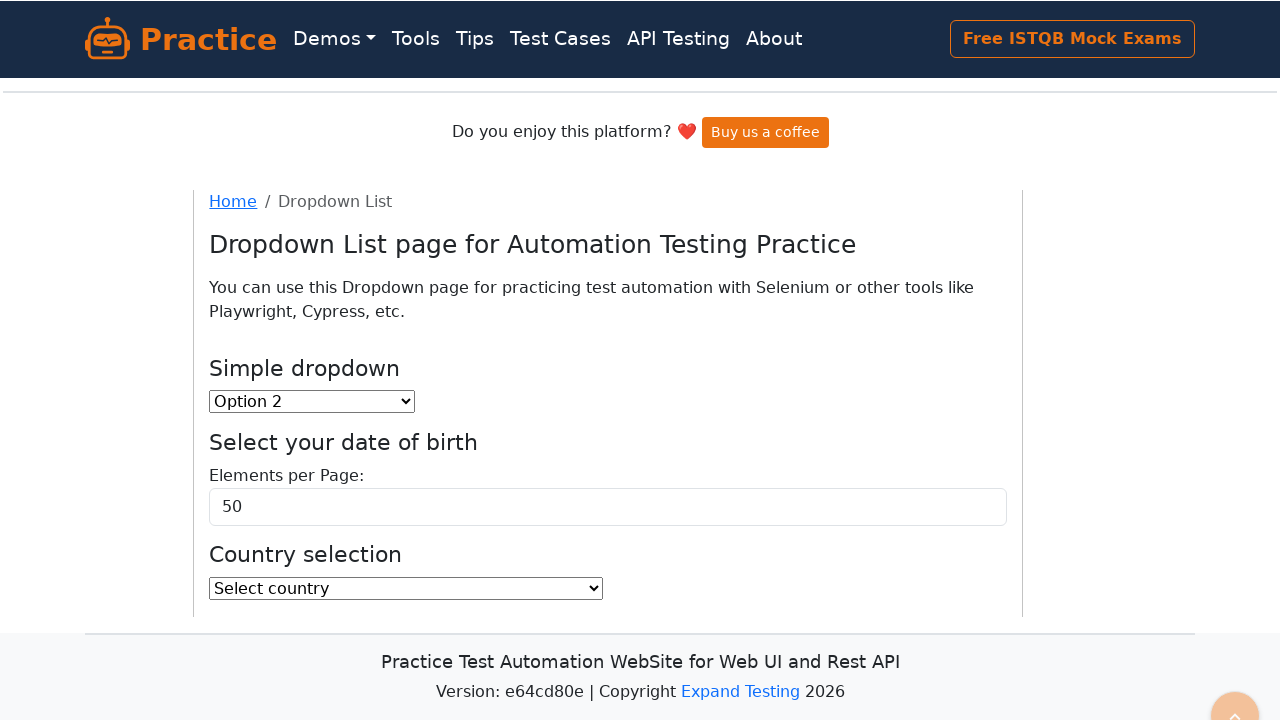

Selected 'IS' (Iceland) from country dropdown on #country
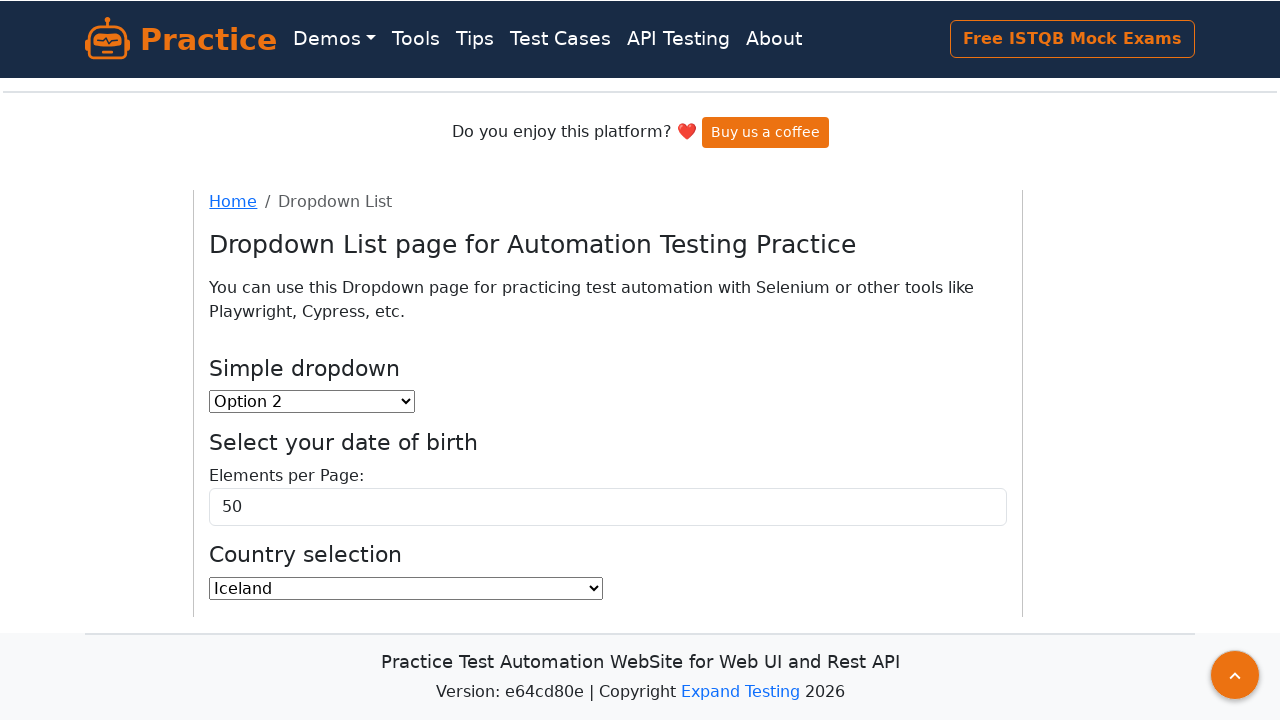

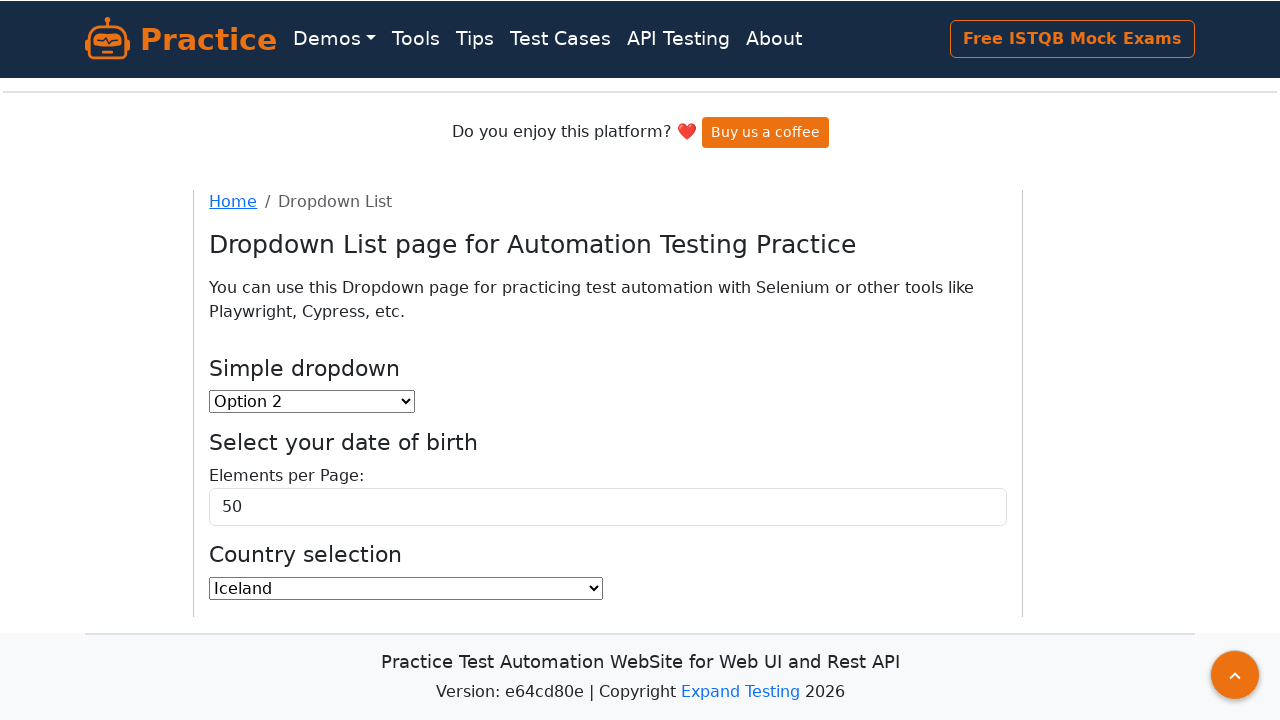